Tests dropdown select functionality by selecting an option by its visible text on a Selenium practice page

Starting URL: https://www.tutorialspoint.com/selenium/practice/select-menu.php

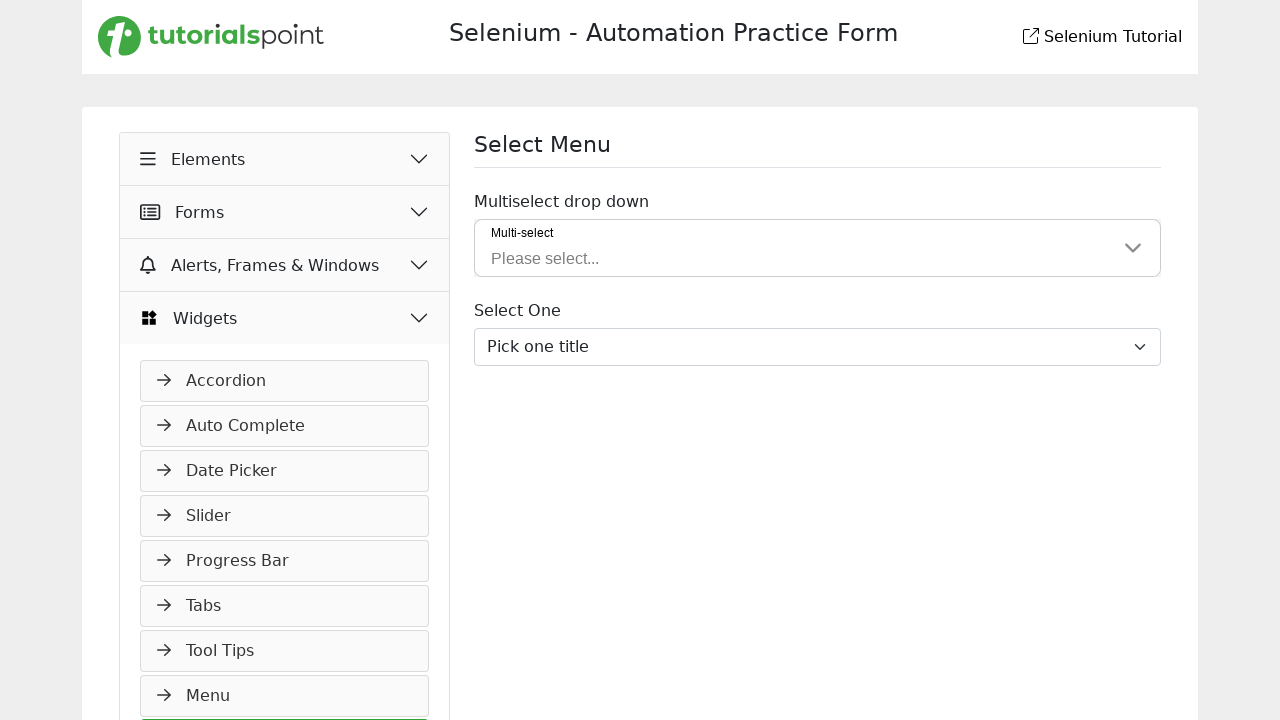

Dropdown menu #inputGroupSelect03 is now visible
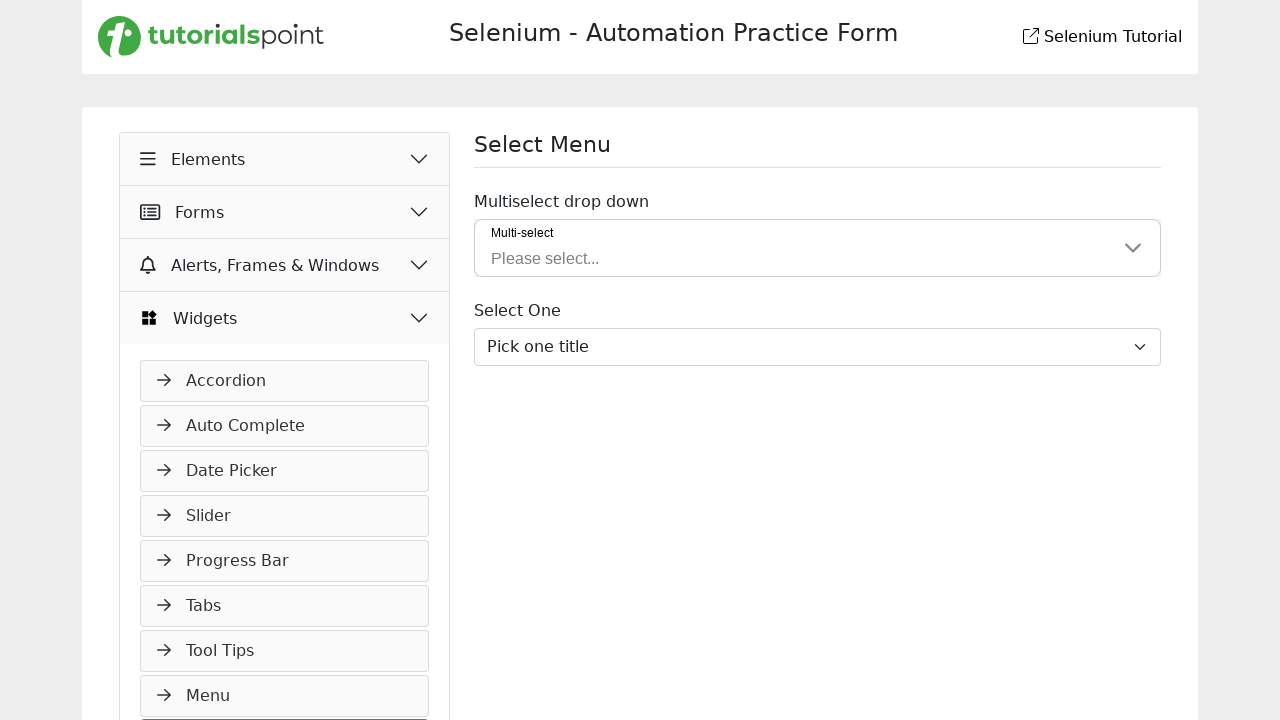

Selected 'Proof.' option from dropdown menu on #inputGroupSelect03
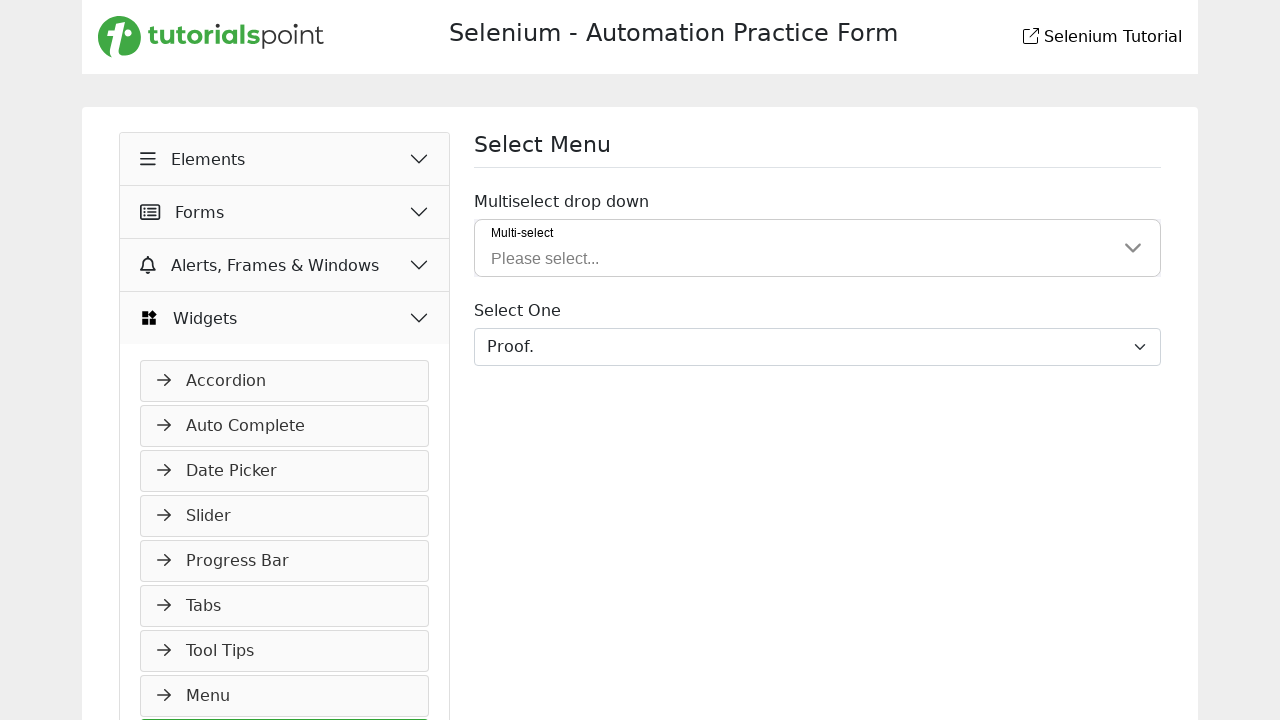

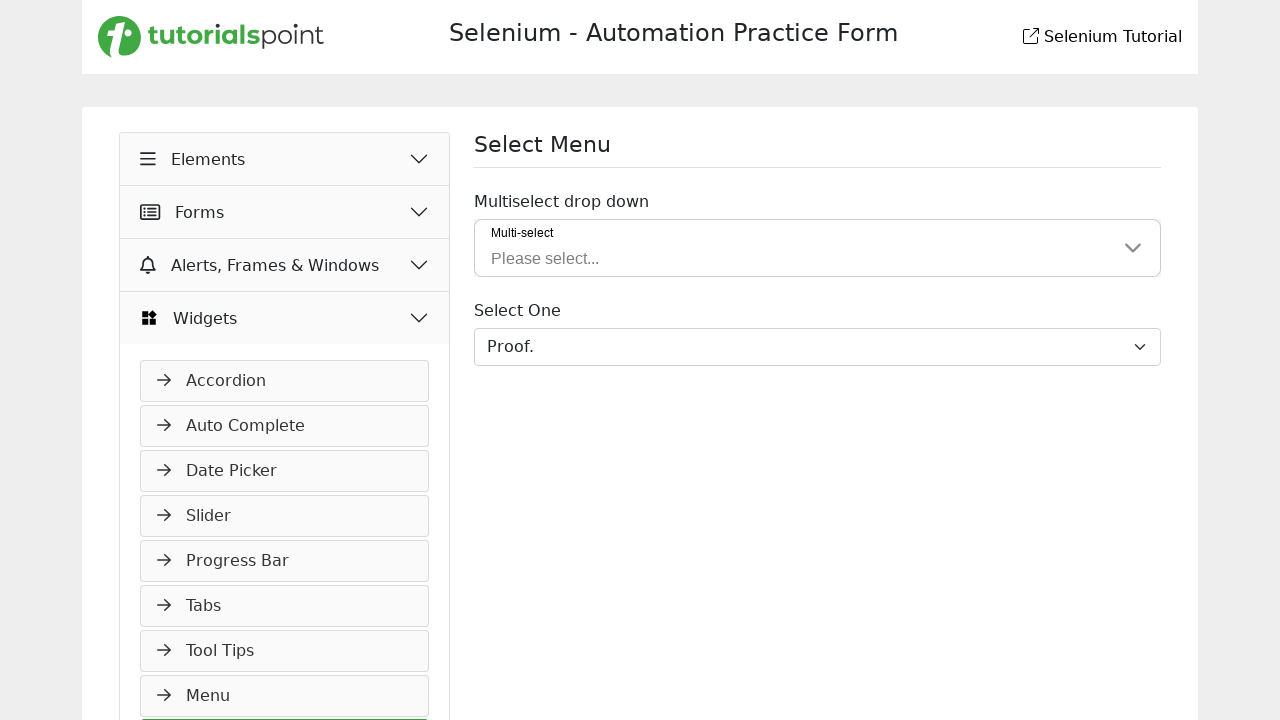